Tests checkbox functionality by selecting specific day checkboxes (Sunday, Tuesday, and Friday) on a test automation practice page based on their ID attributes.

Starting URL: https://testautomationpractice.blogspot.com/

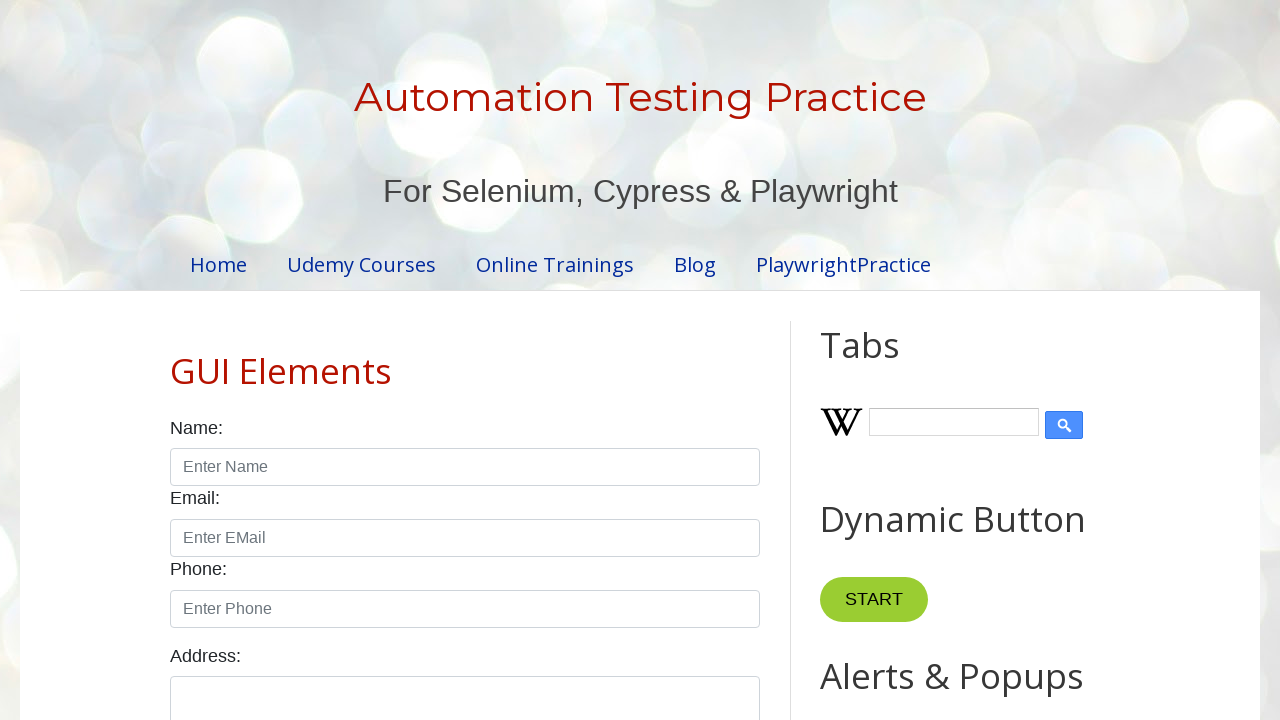

Waited for day checkboxes to load on the page
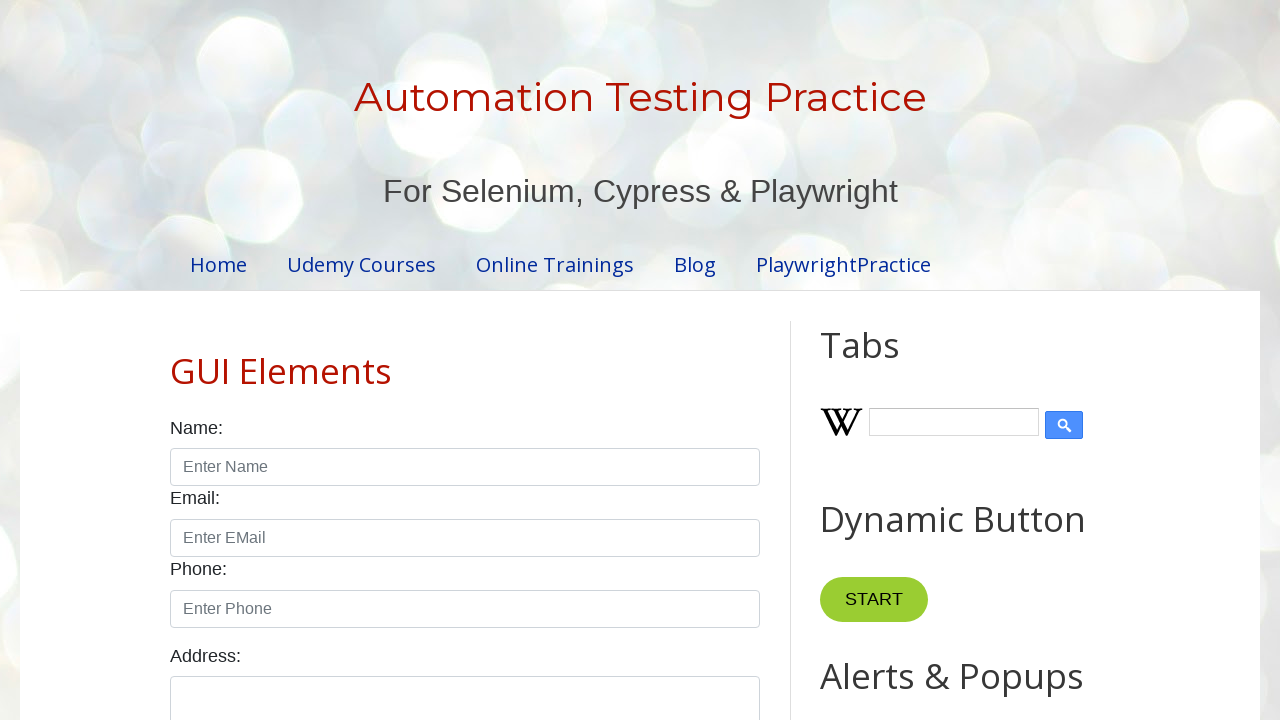

Located all day checkboxes on the page
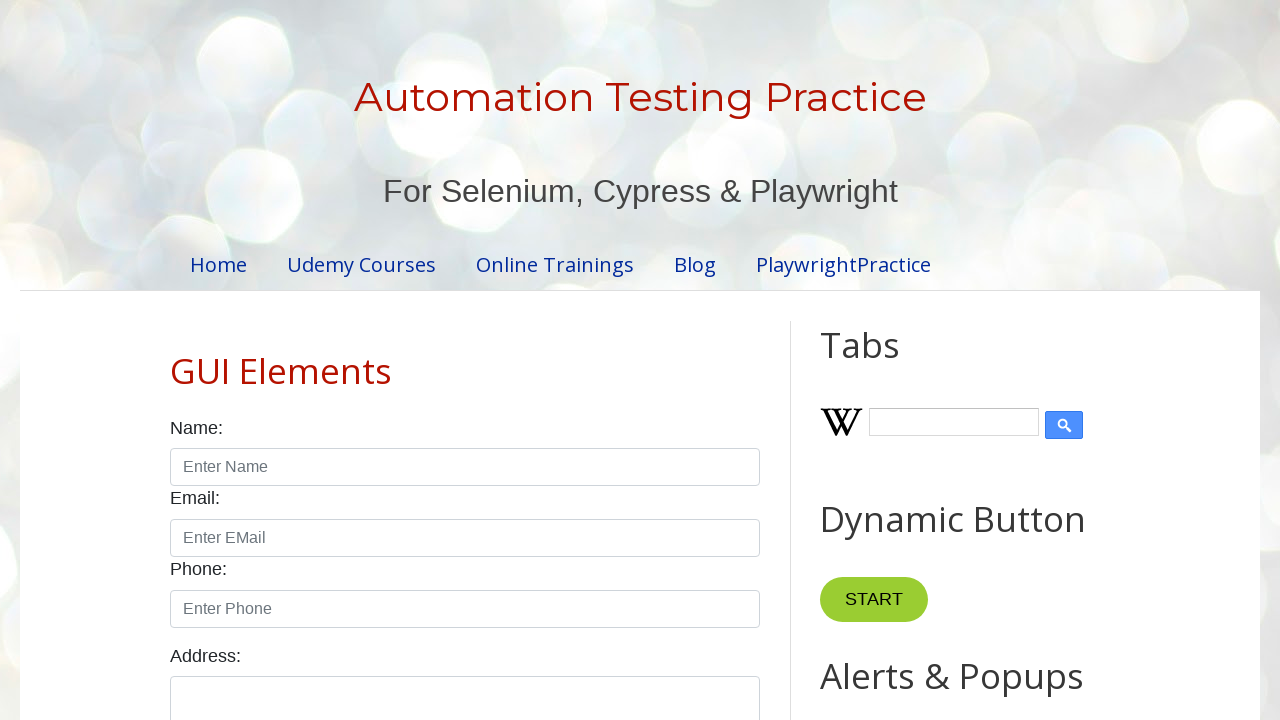

Found 7 day checkboxes in total
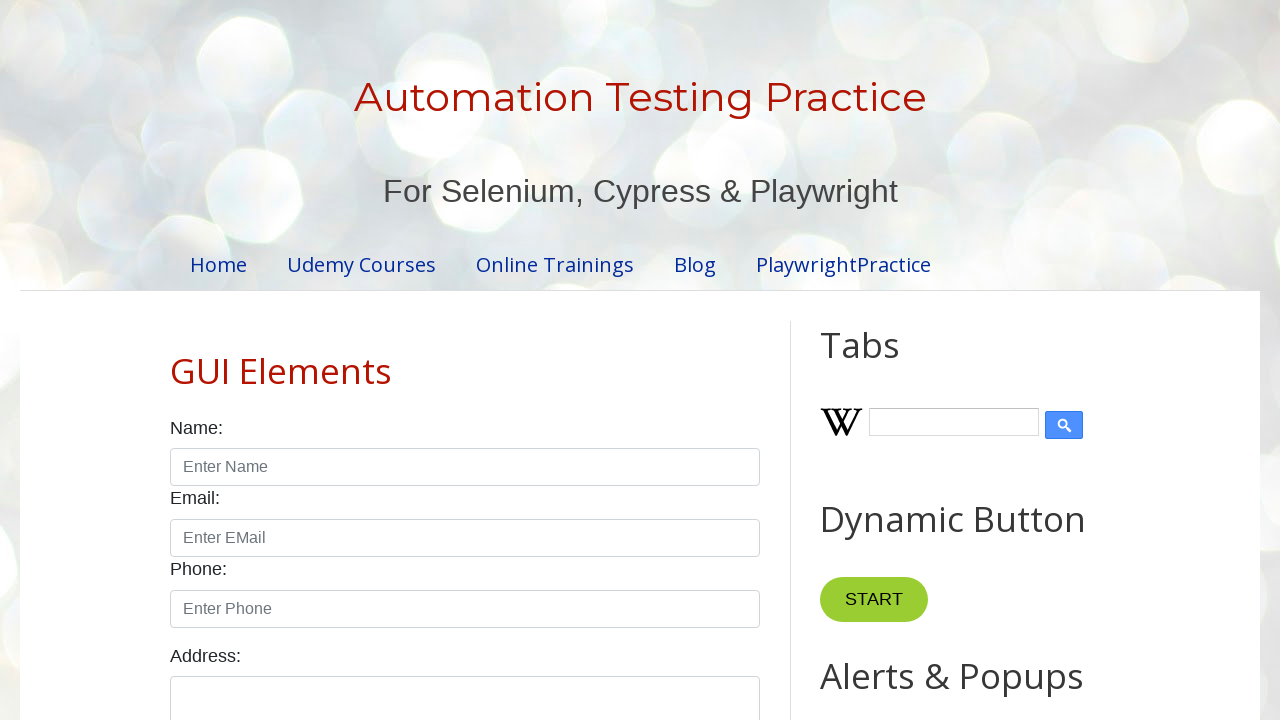

Retrieved checkbox at index 0
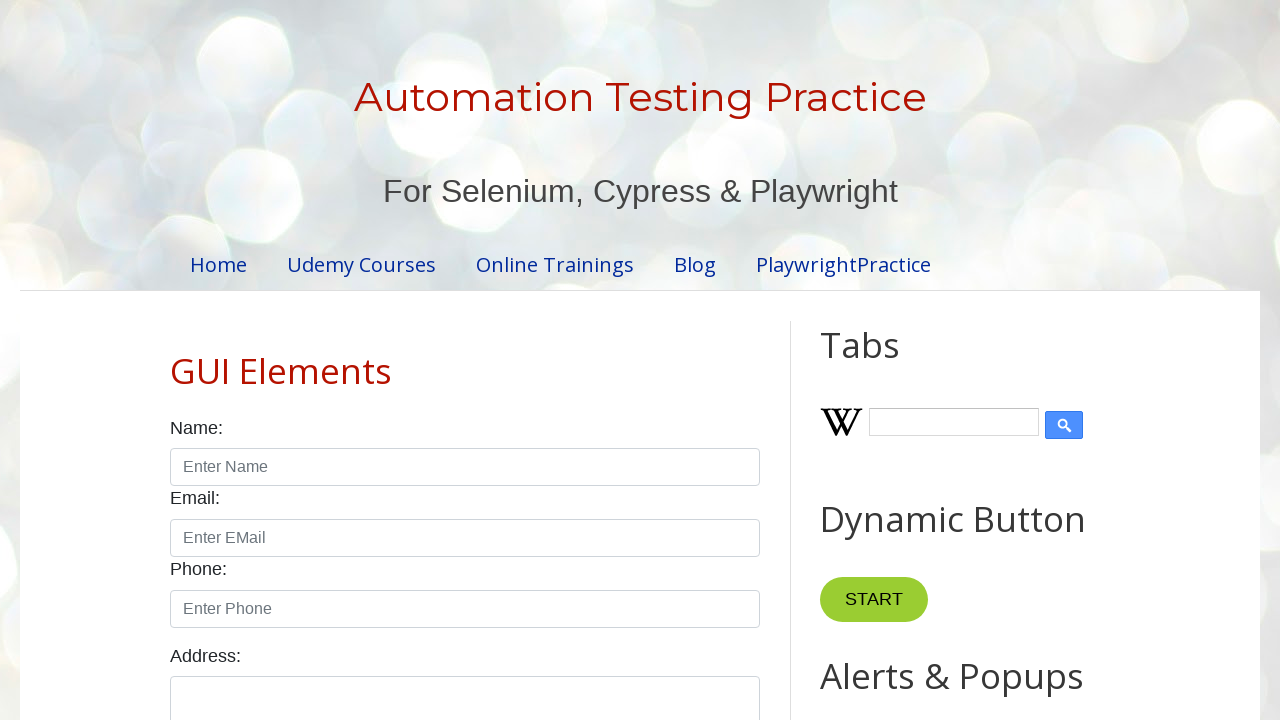

Got checkbox ID: sunday
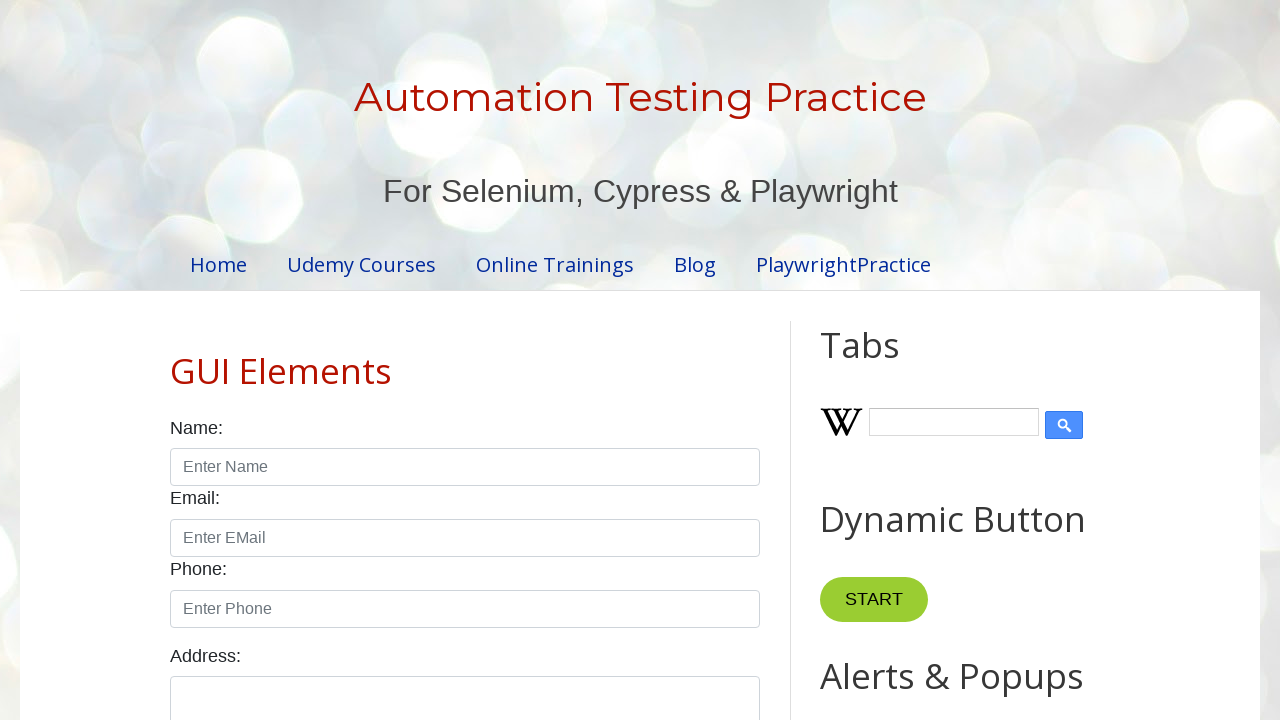

Clicked checkbox for sunday at (176, 360) on input[type='checkbox'][id*='day'] >> nth=0
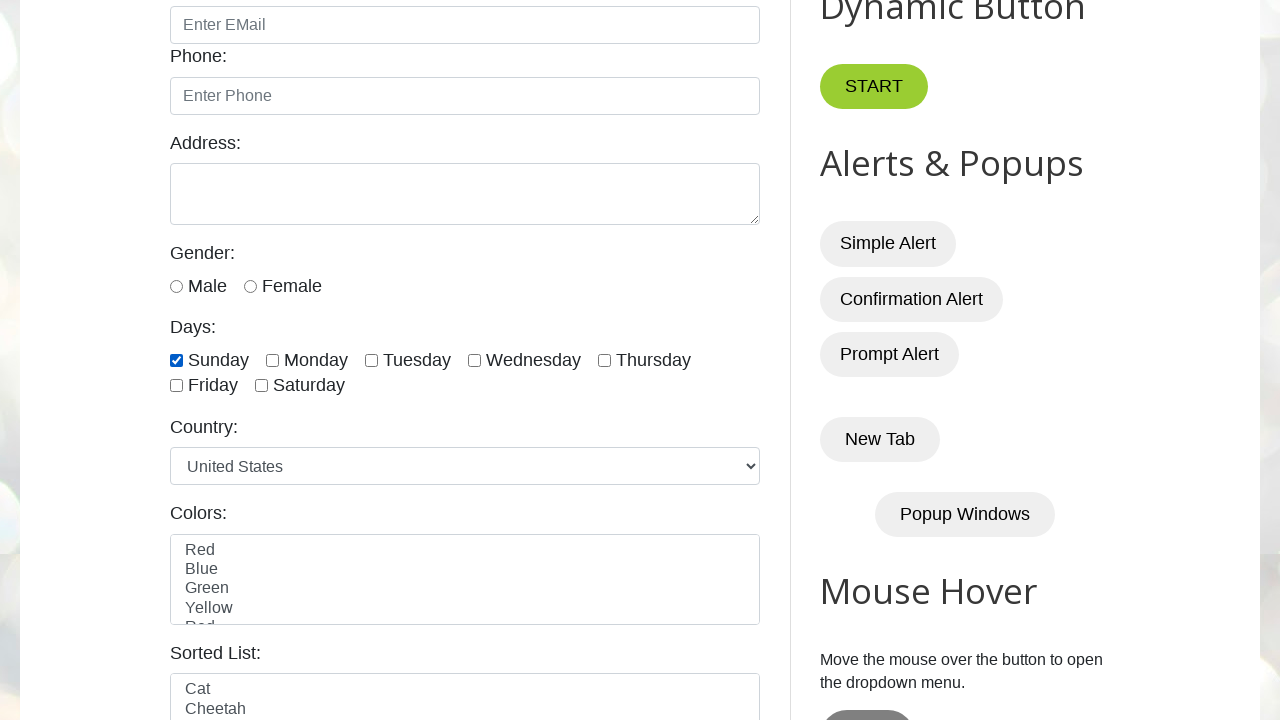

Retrieved checkbox at index 1
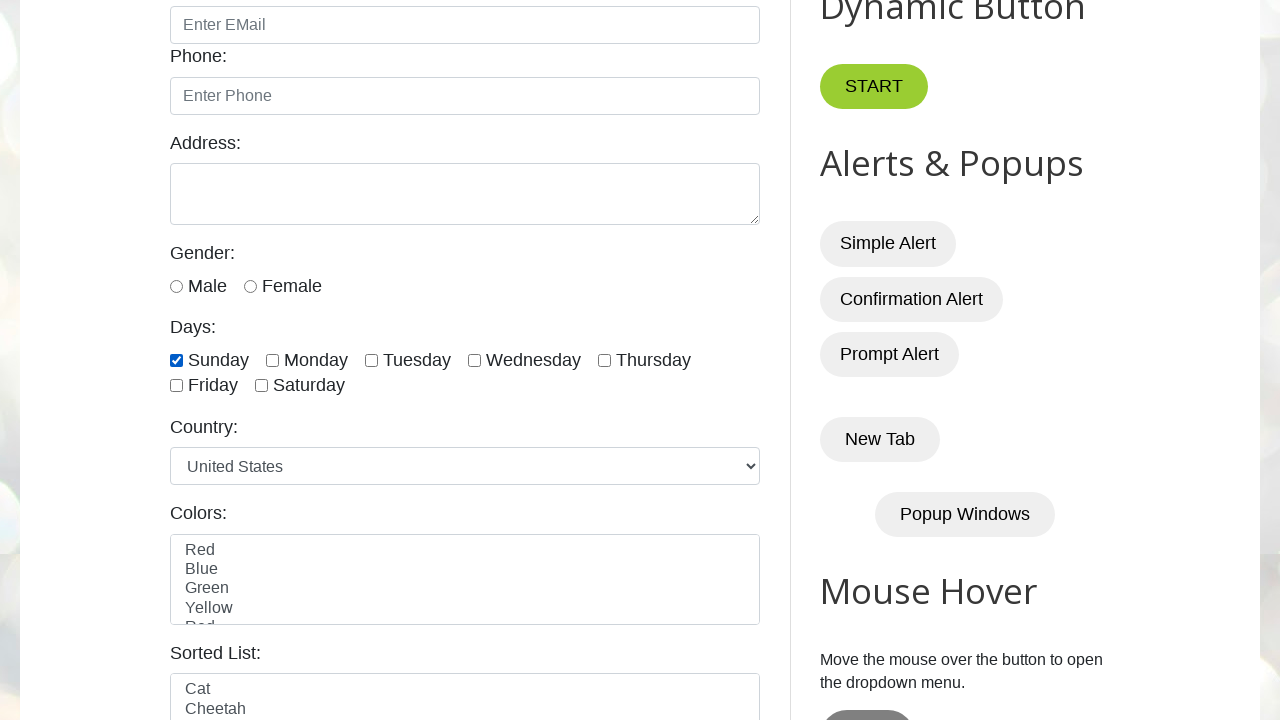

Got checkbox ID: monday
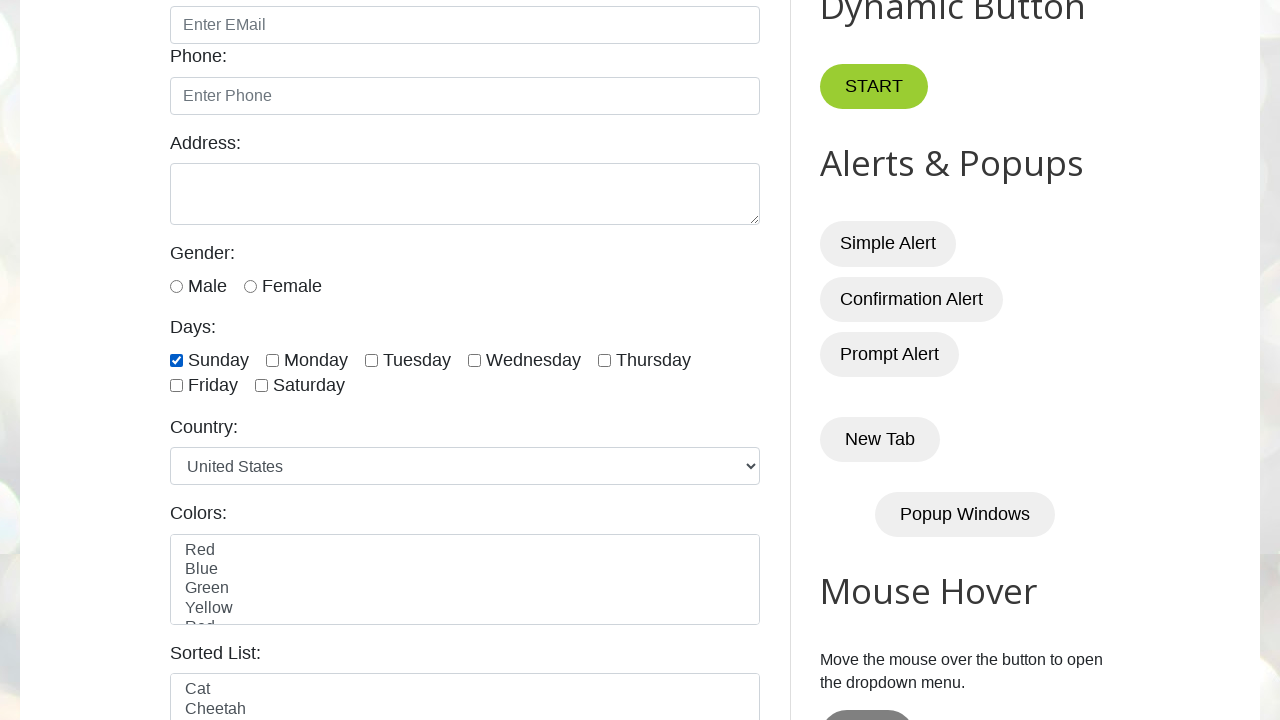

Retrieved checkbox at index 2
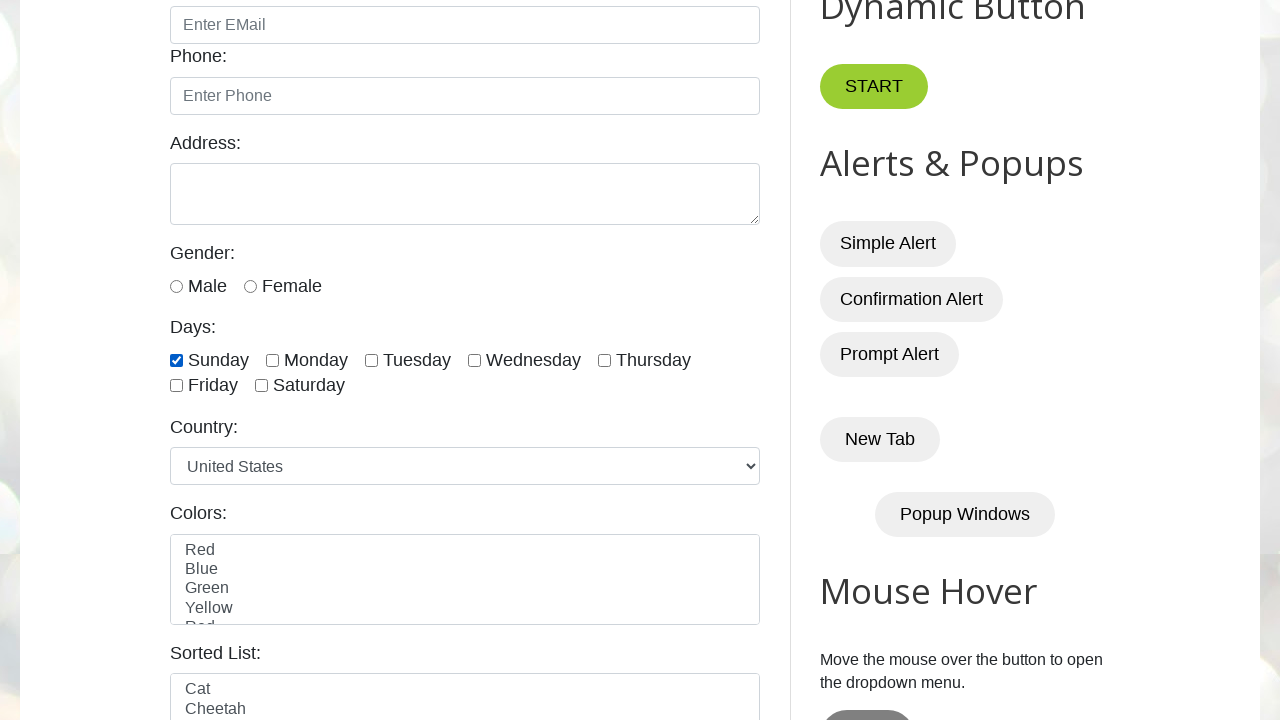

Got checkbox ID: tuesday
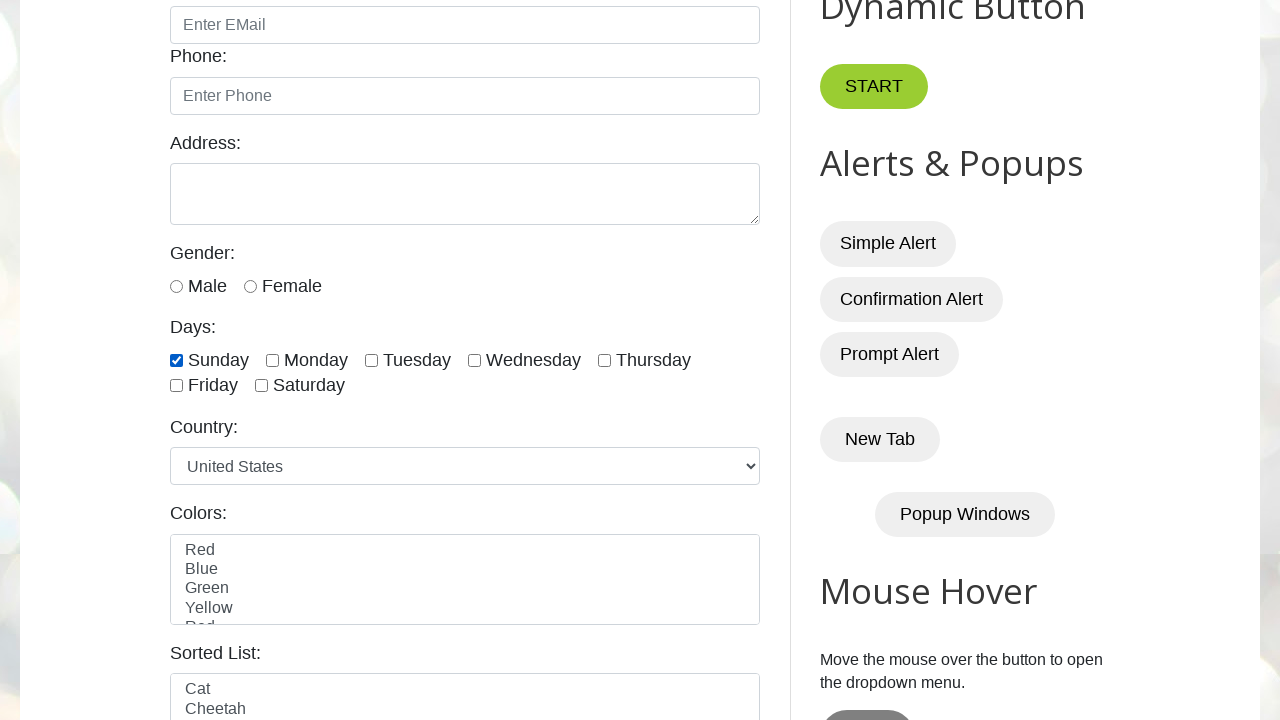

Clicked checkbox for tuesday at (372, 360) on input[type='checkbox'][id*='day'] >> nth=2
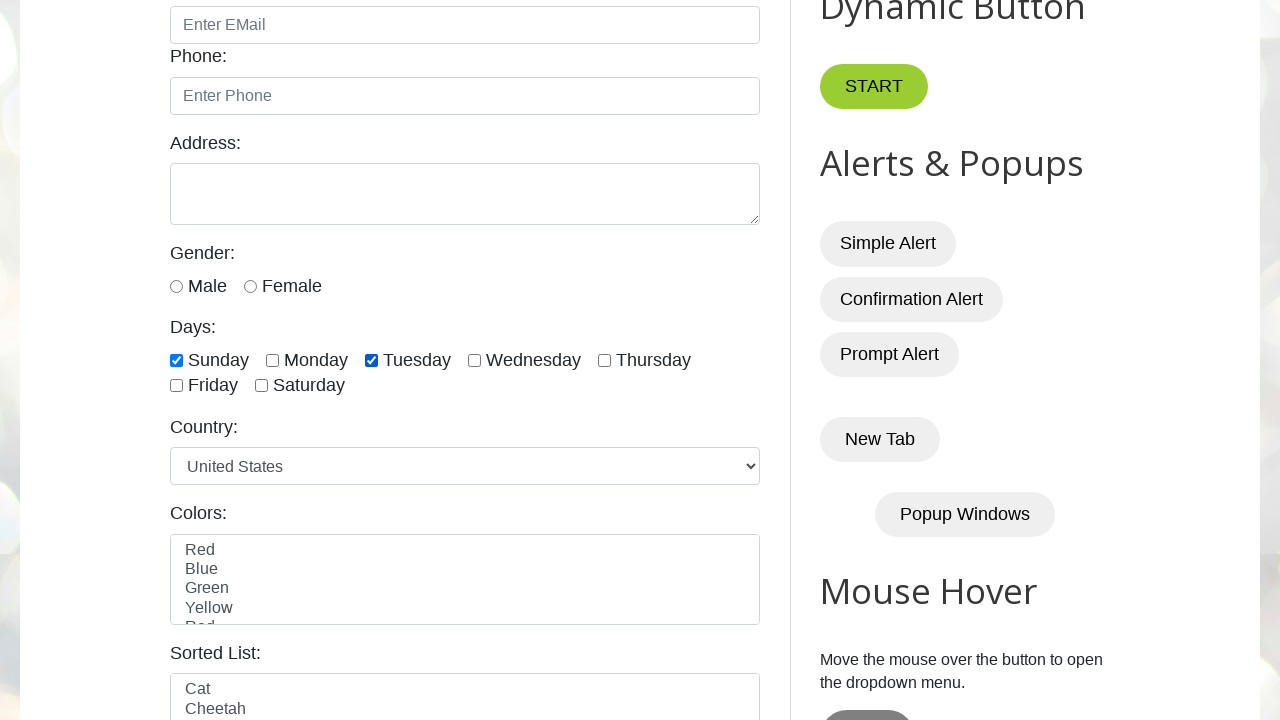

Retrieved checkbox at index 3
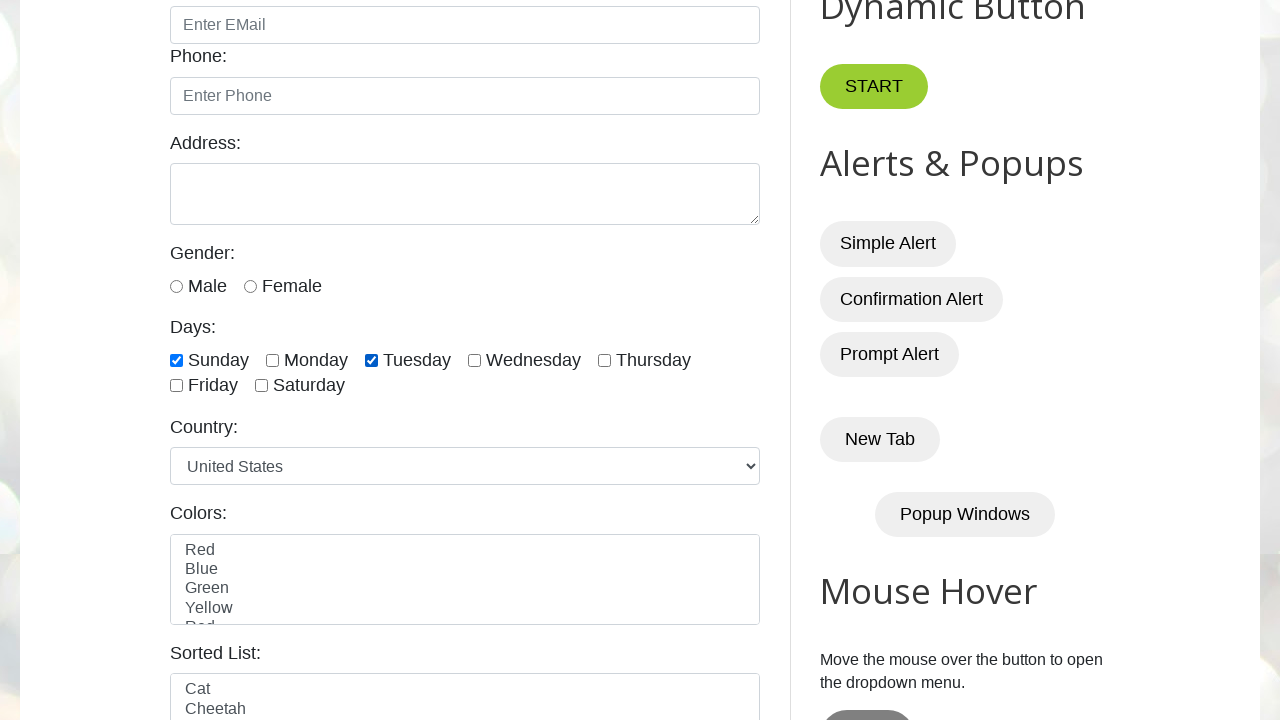

Got checkbox ID: wednesday
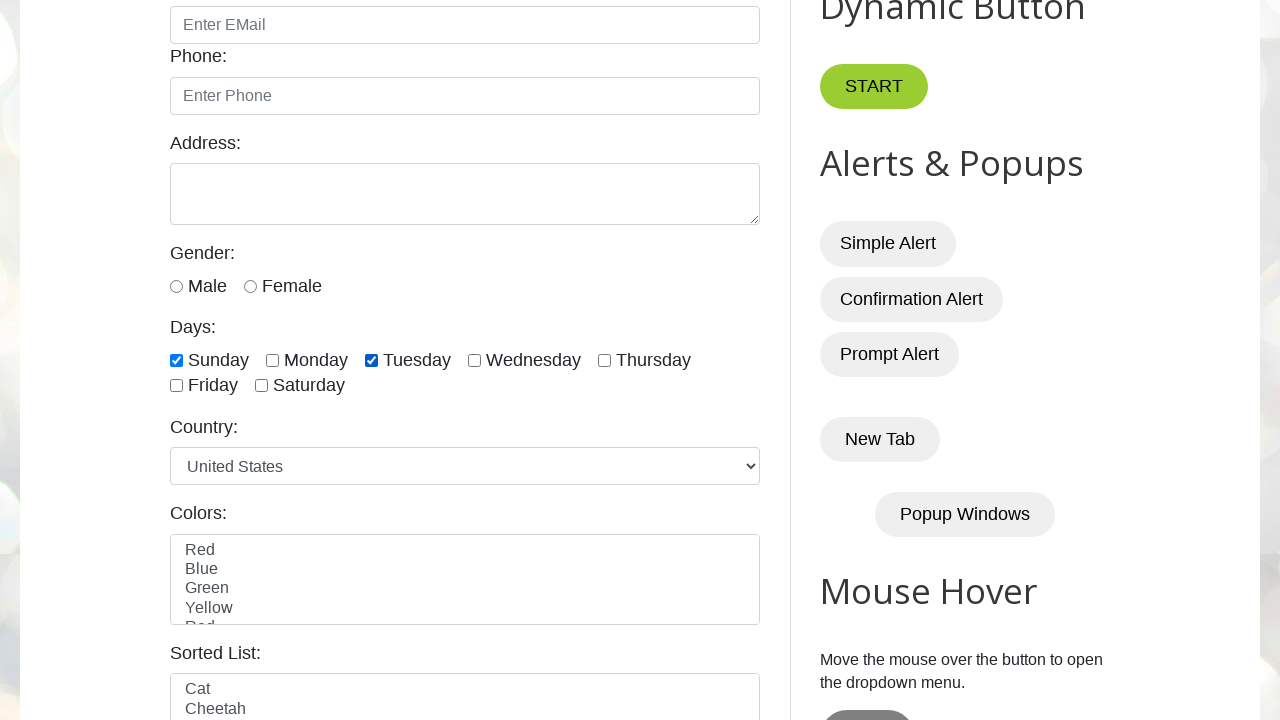

Retrieved checkbox at index 4
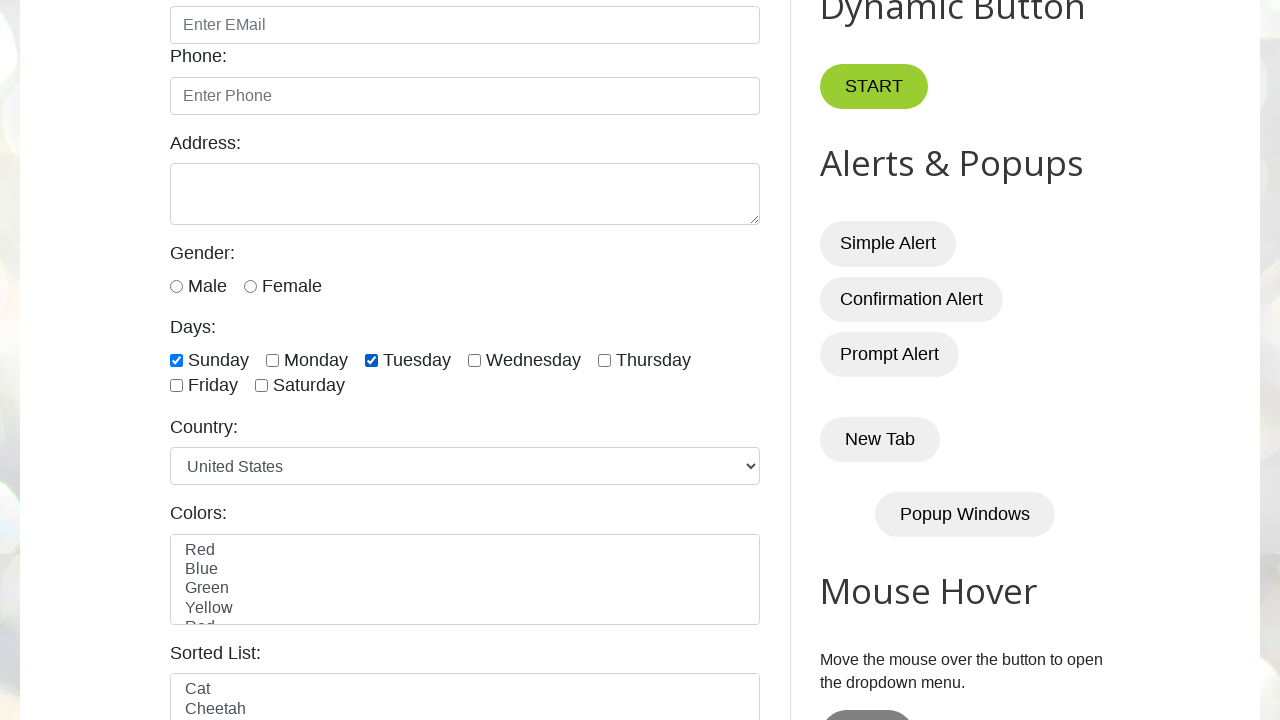

Got checkbox ID: thursday
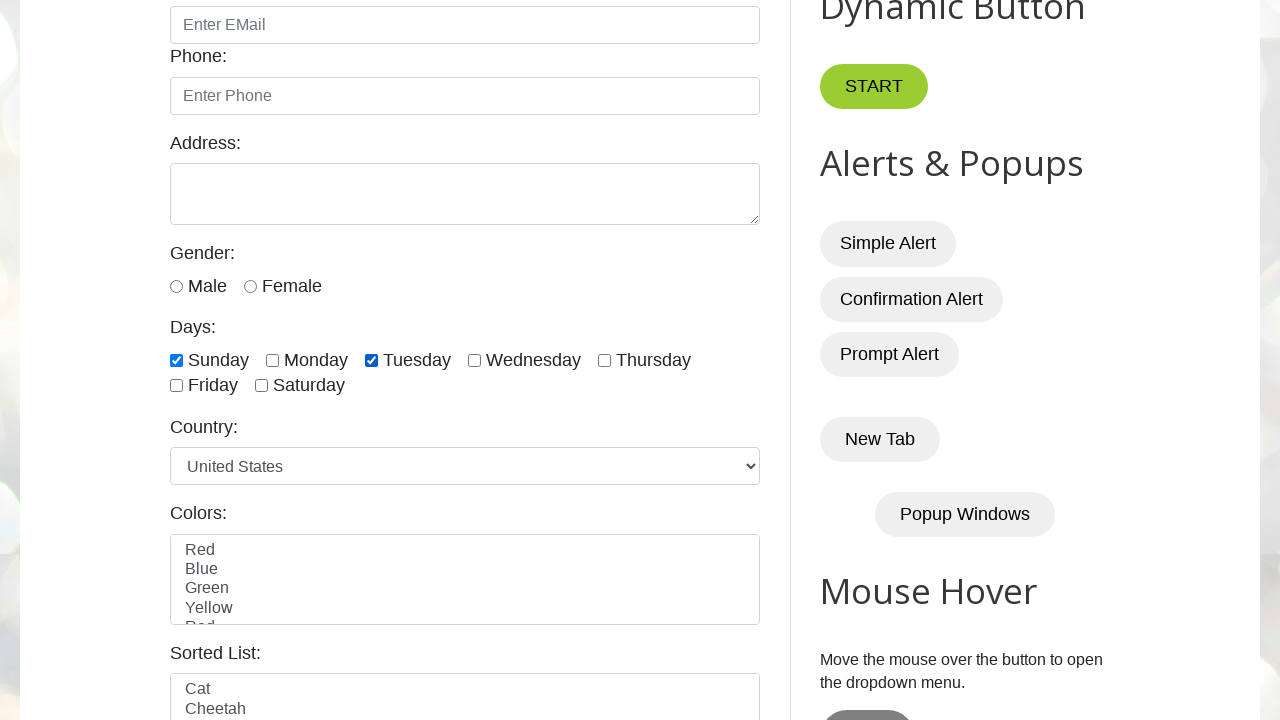

Retrieved checkbox at index 5
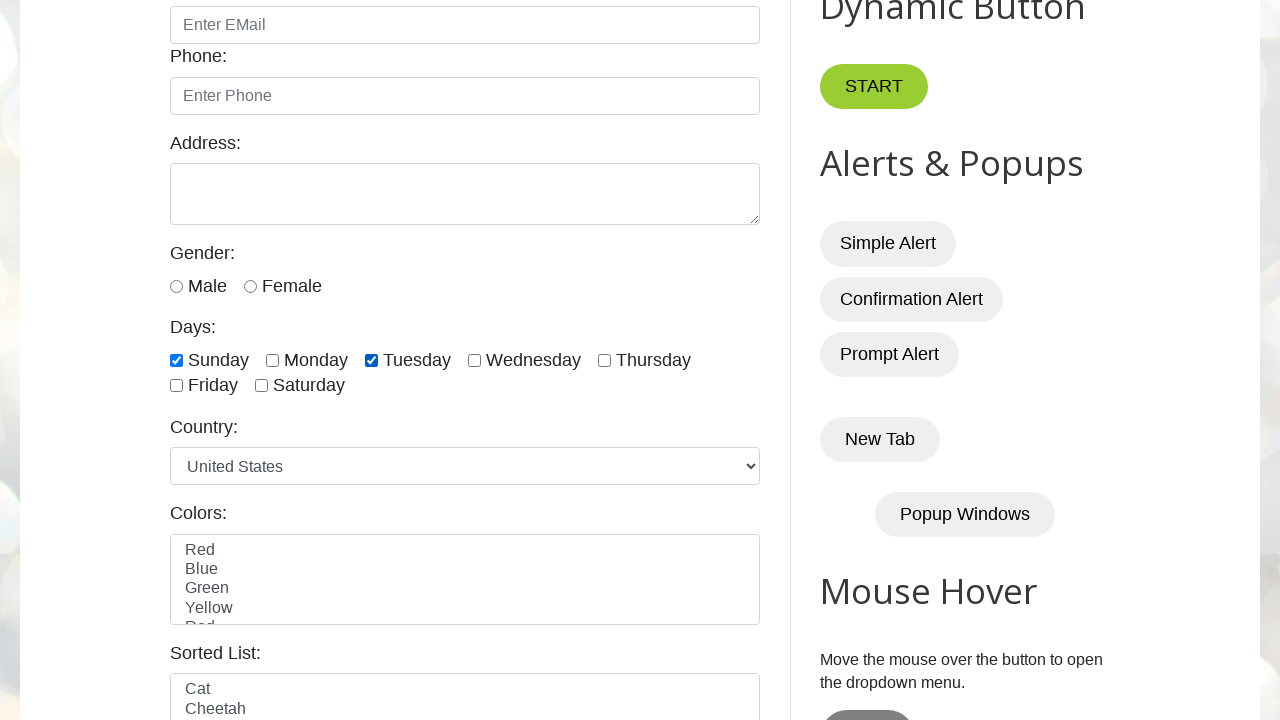

Got checkbox ID: friday
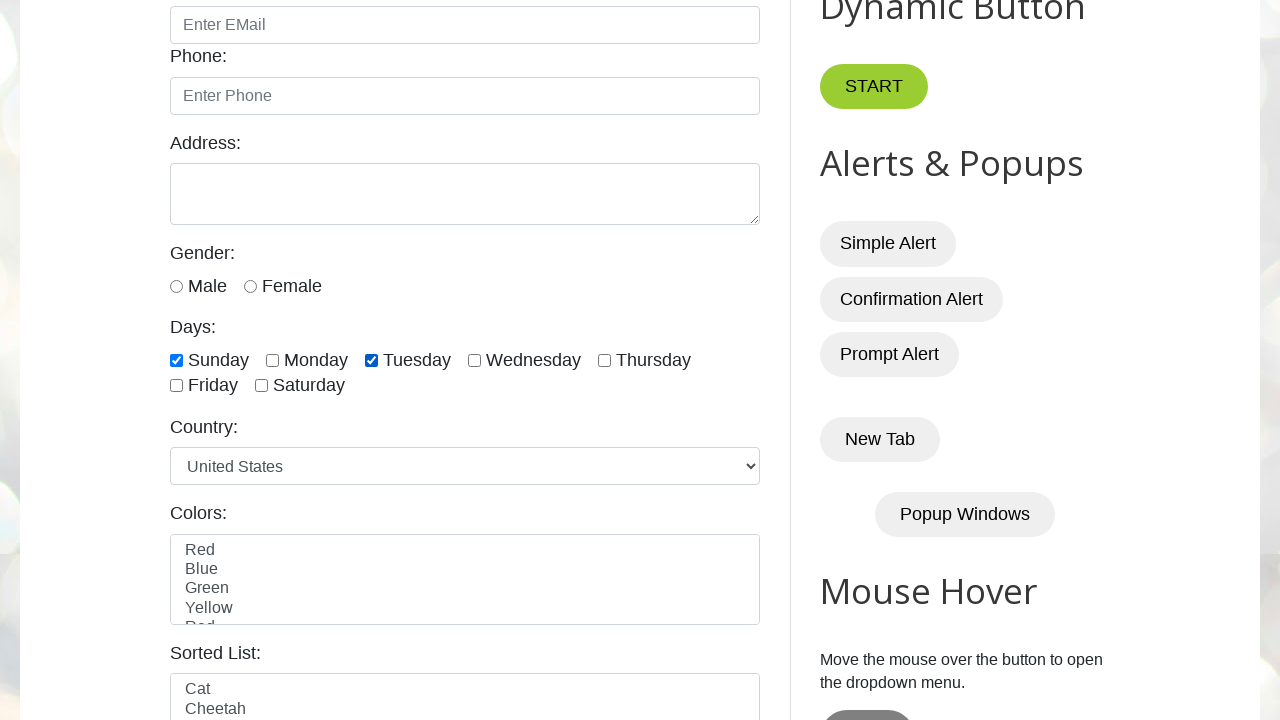

Clicked checkbox for friday at (176, 386) on input[type='checkbox'][id*='day'] >> nth=5
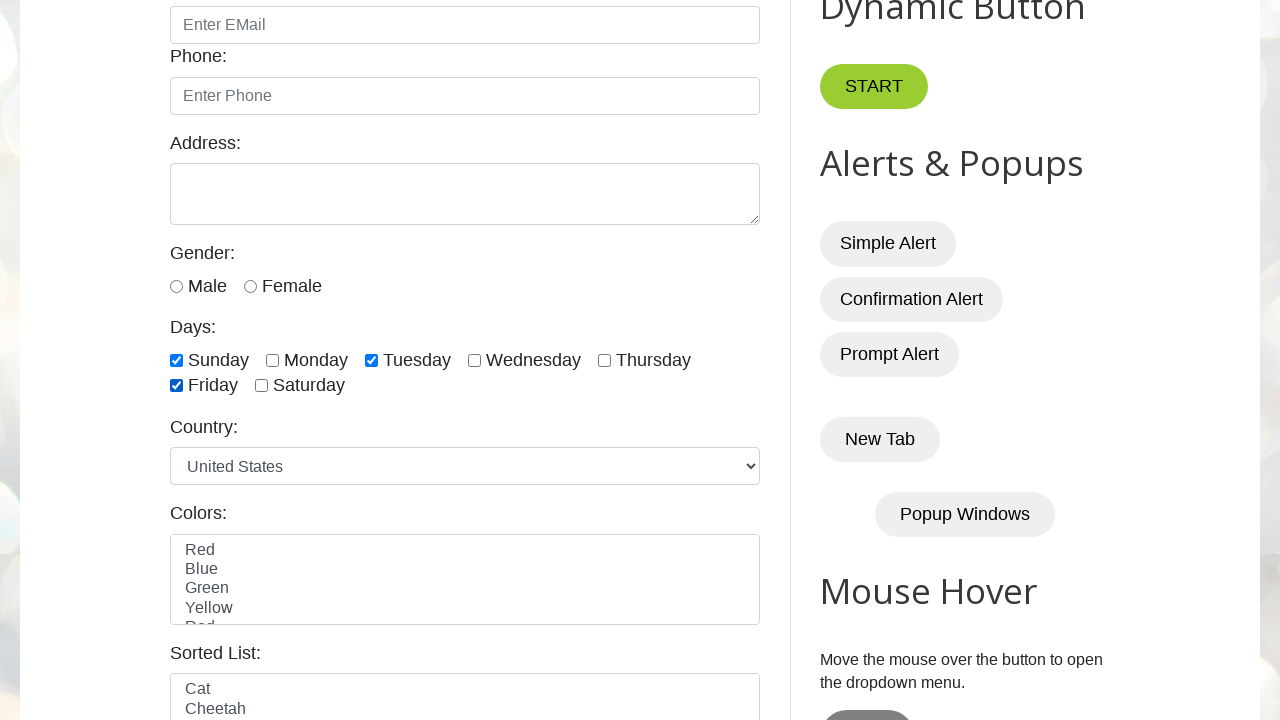

Retrieved checkbox at index 6
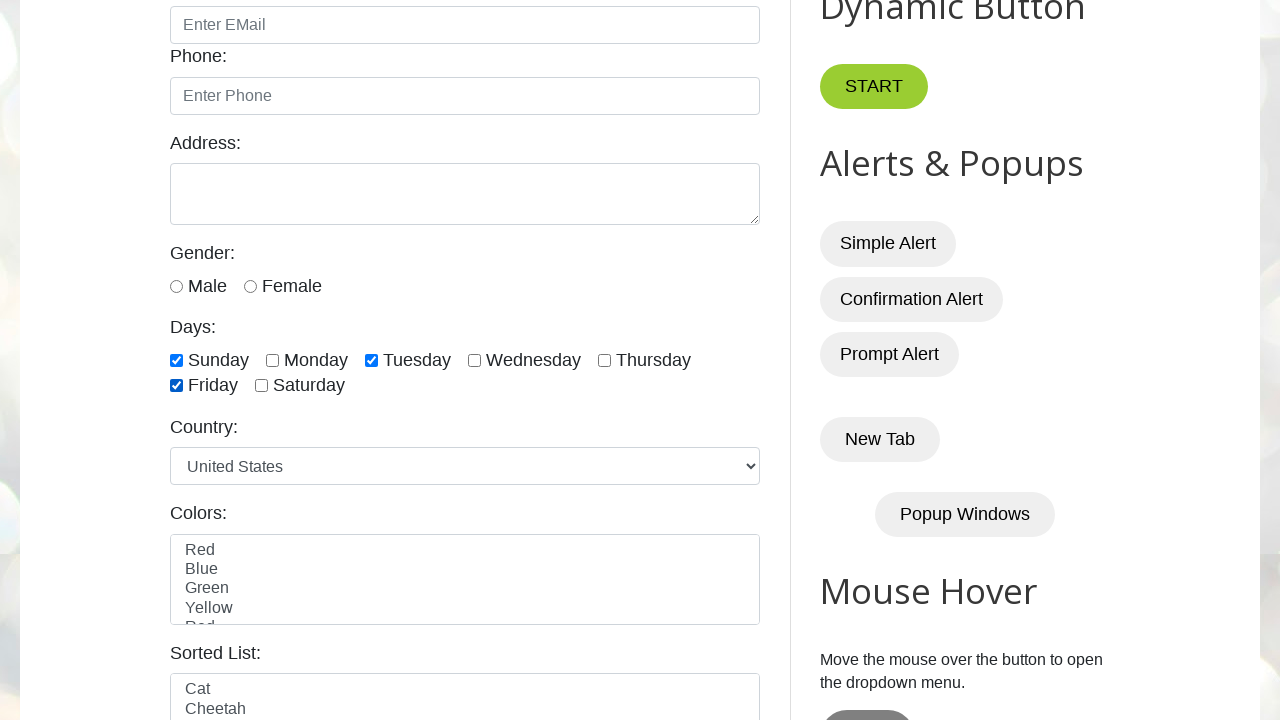

Got checkbox ID: saturday
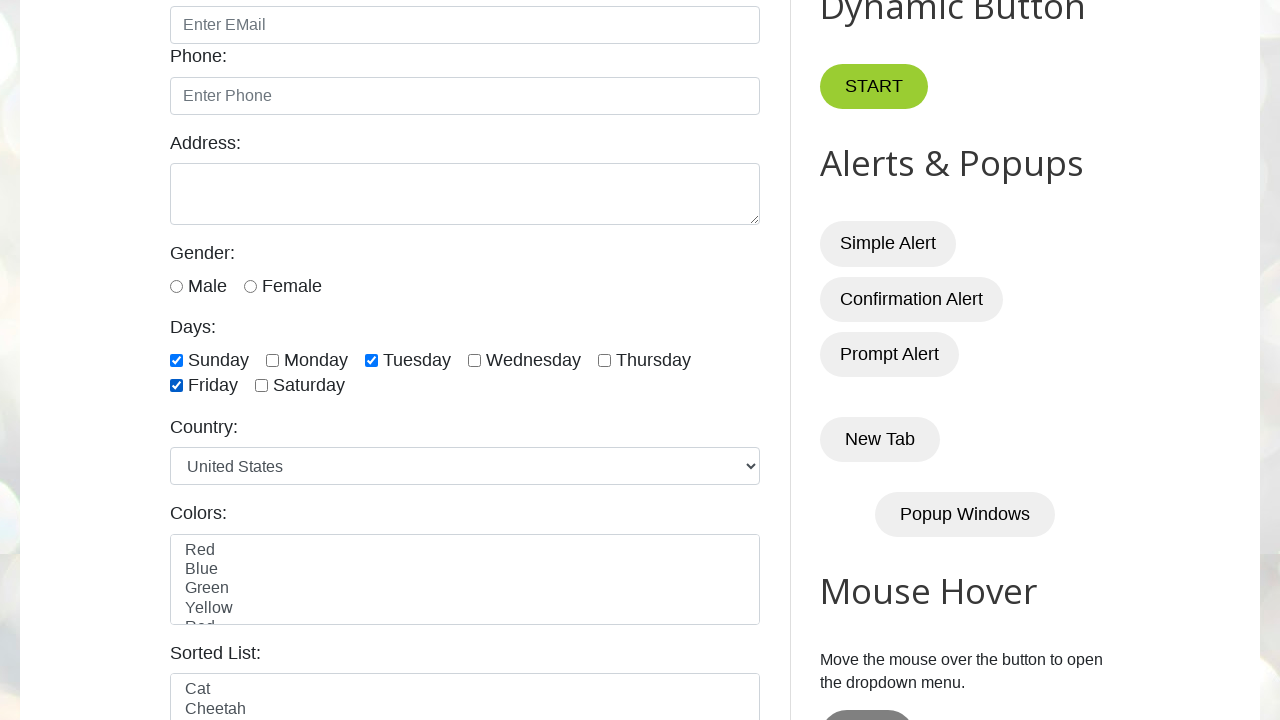

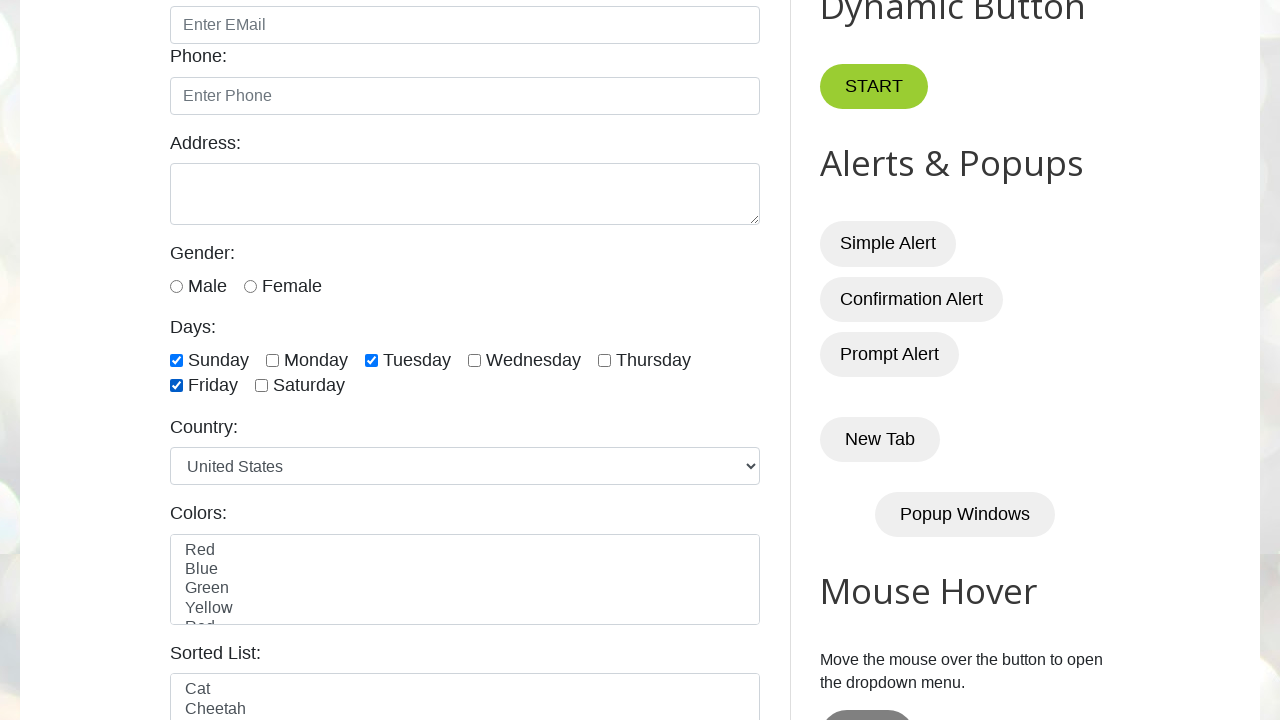